Tests validation error when city field is left empty

Starting URL: http://automationbykrishna.com

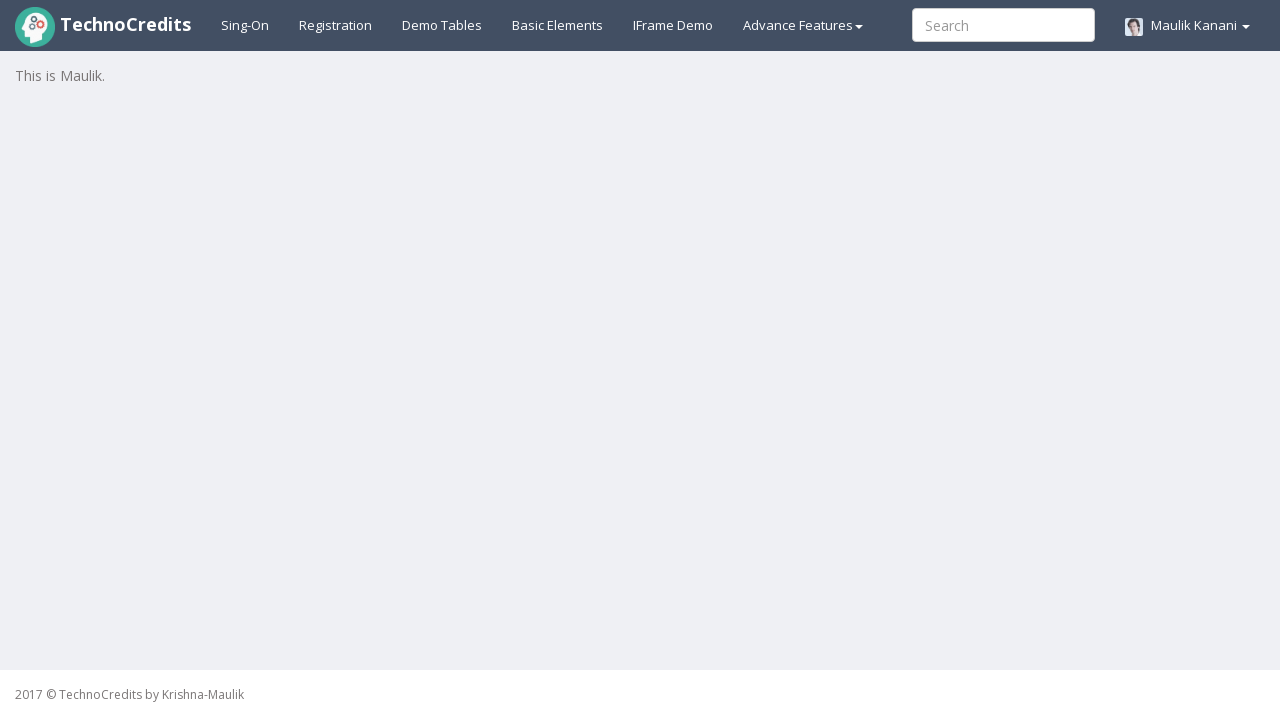

Clicked on registration link at (336, 25) on xpath=//a[@id='registration2']
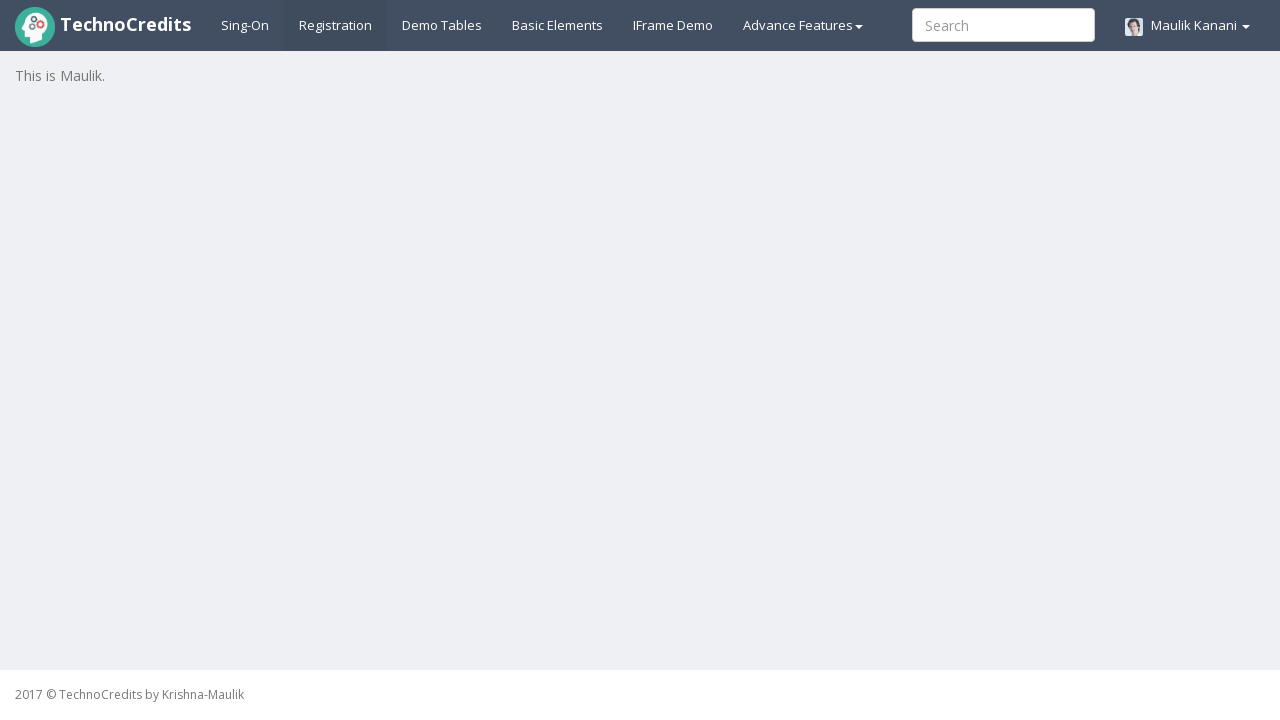

Registration form loaded and full name field is visible
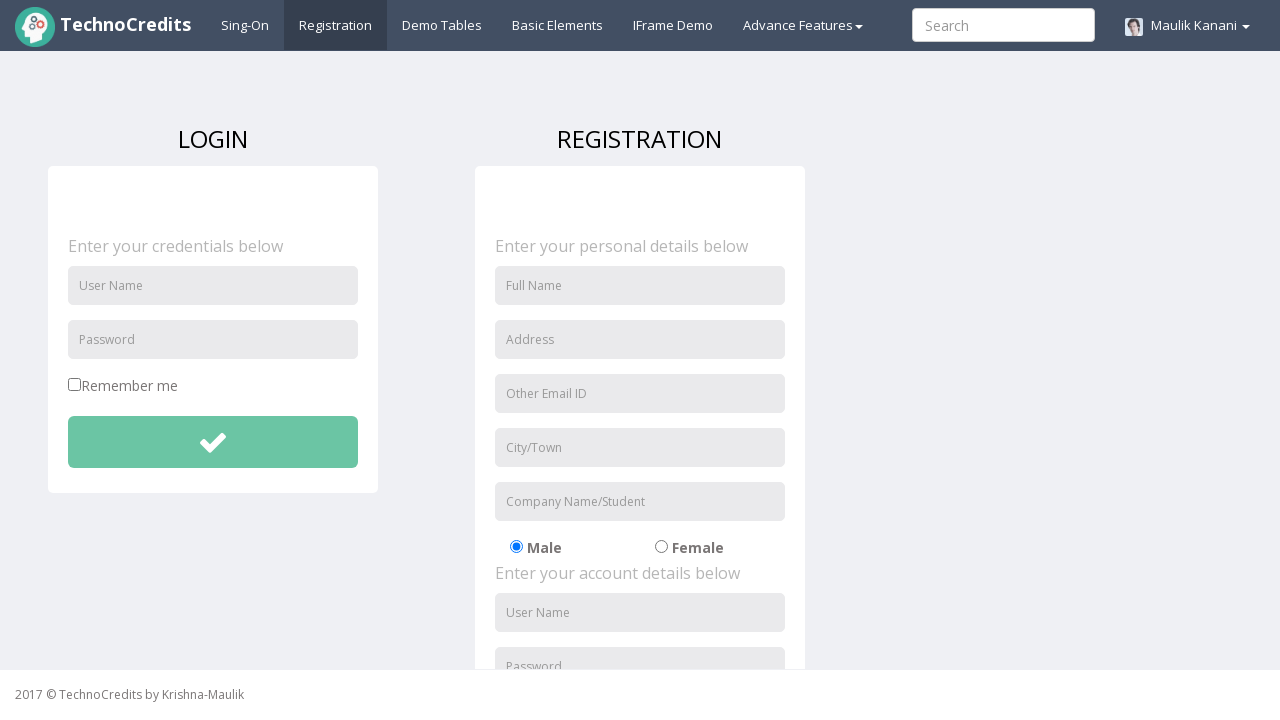

Filled full name field with 'Robert Wilson' on //input[@id='fullName']
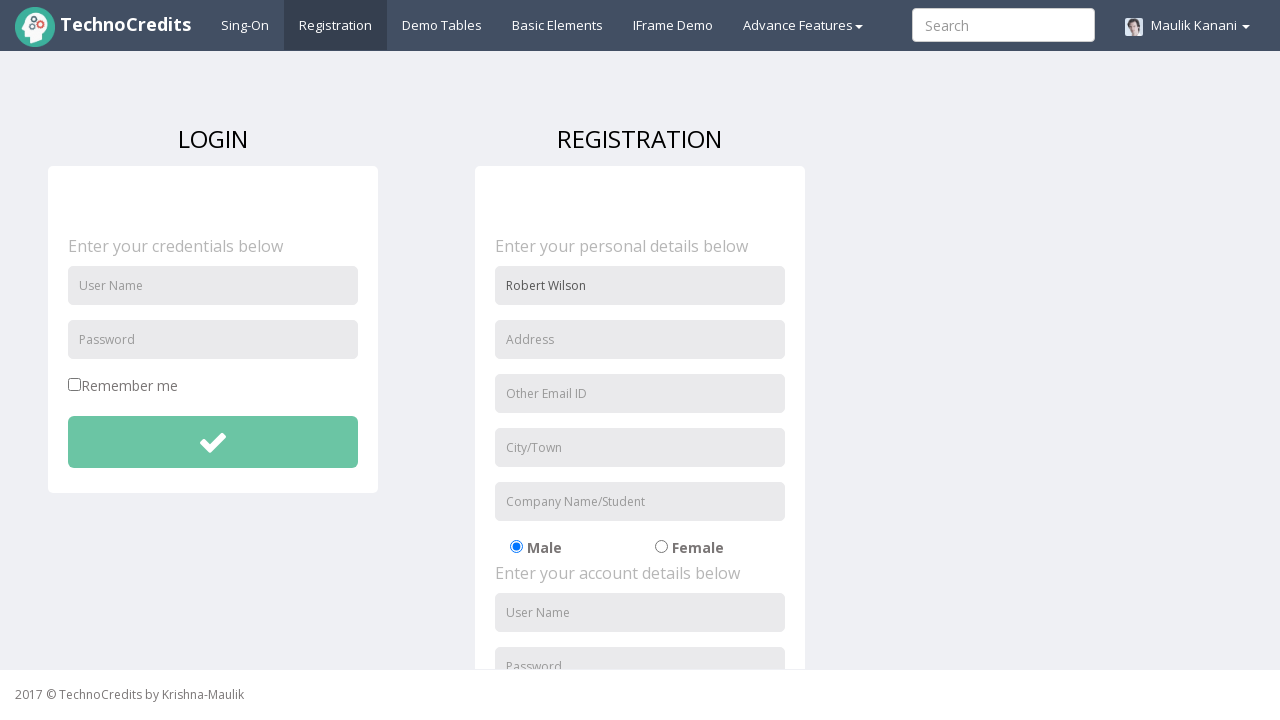

Filled address field with '654 Maple Drive' on //input[@id='address']
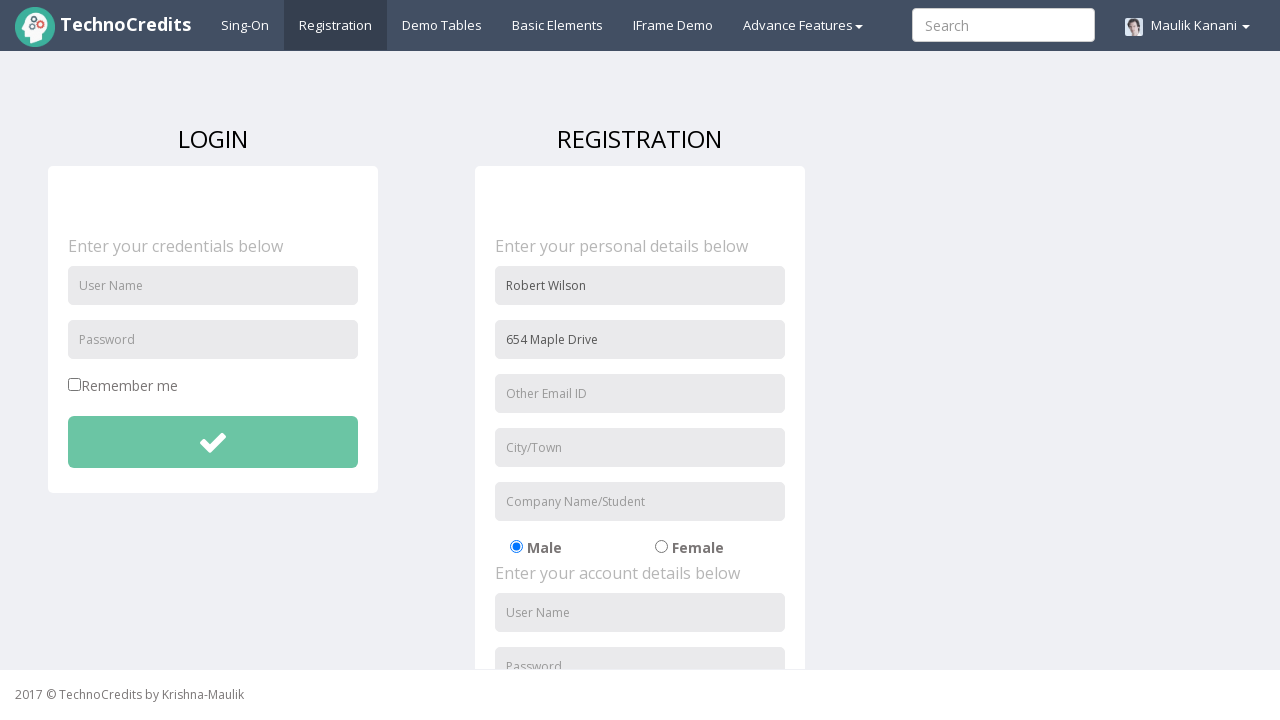

Filled email field with 'r.wilson@example.com' on //input[@id='useremail']
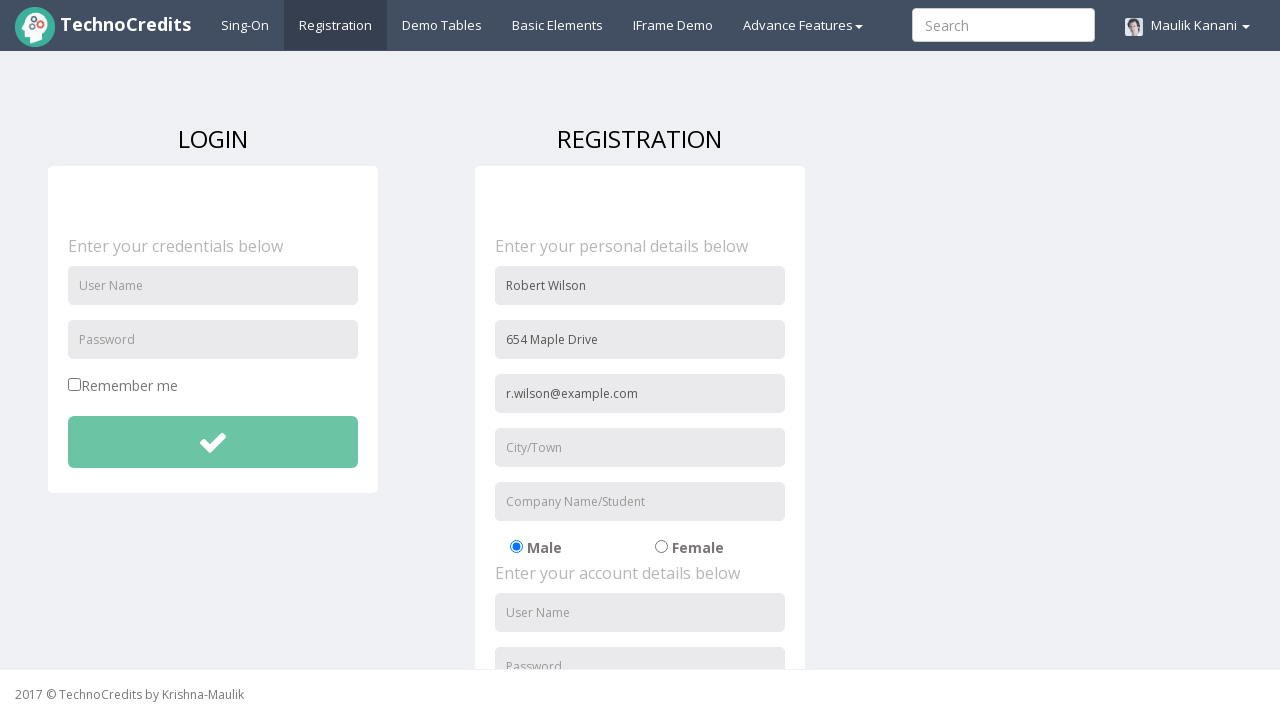

Filled organization field with 'InfoSys' and left city field empty on //input[@id='organization']
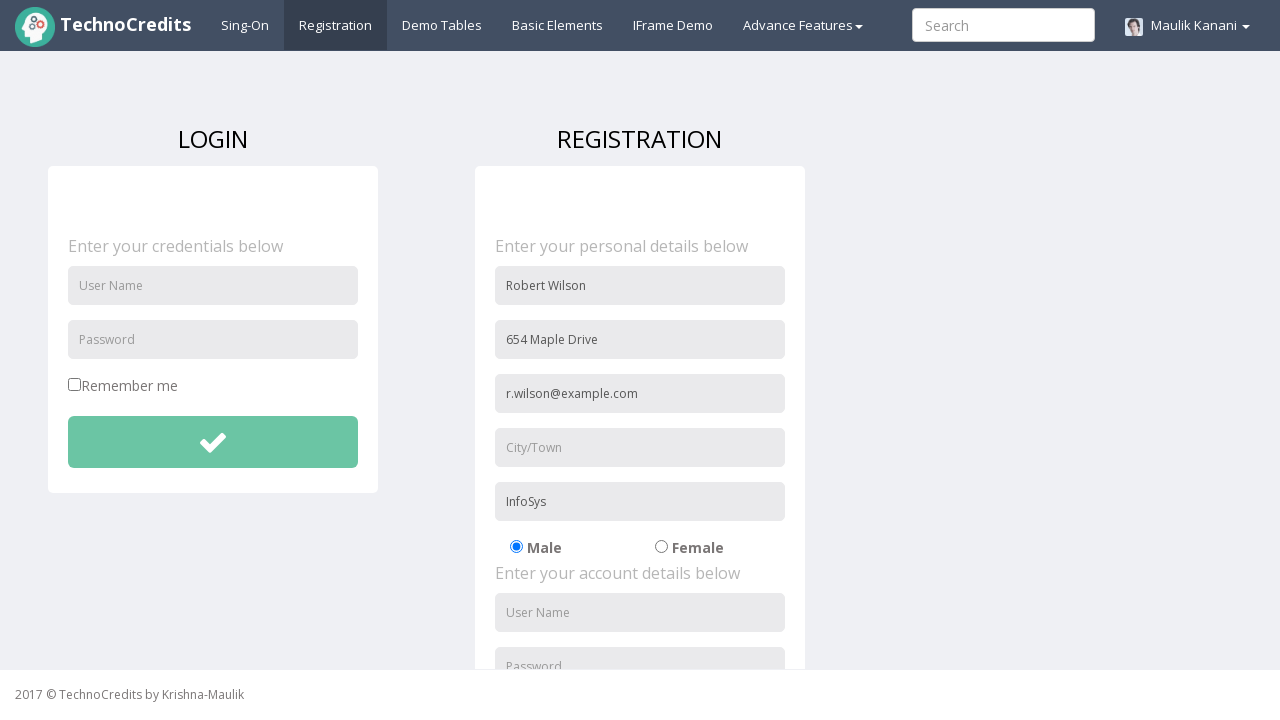

Selected gender radio button option 02 at (712, 547) on xpath=//label[@for='radio-02']
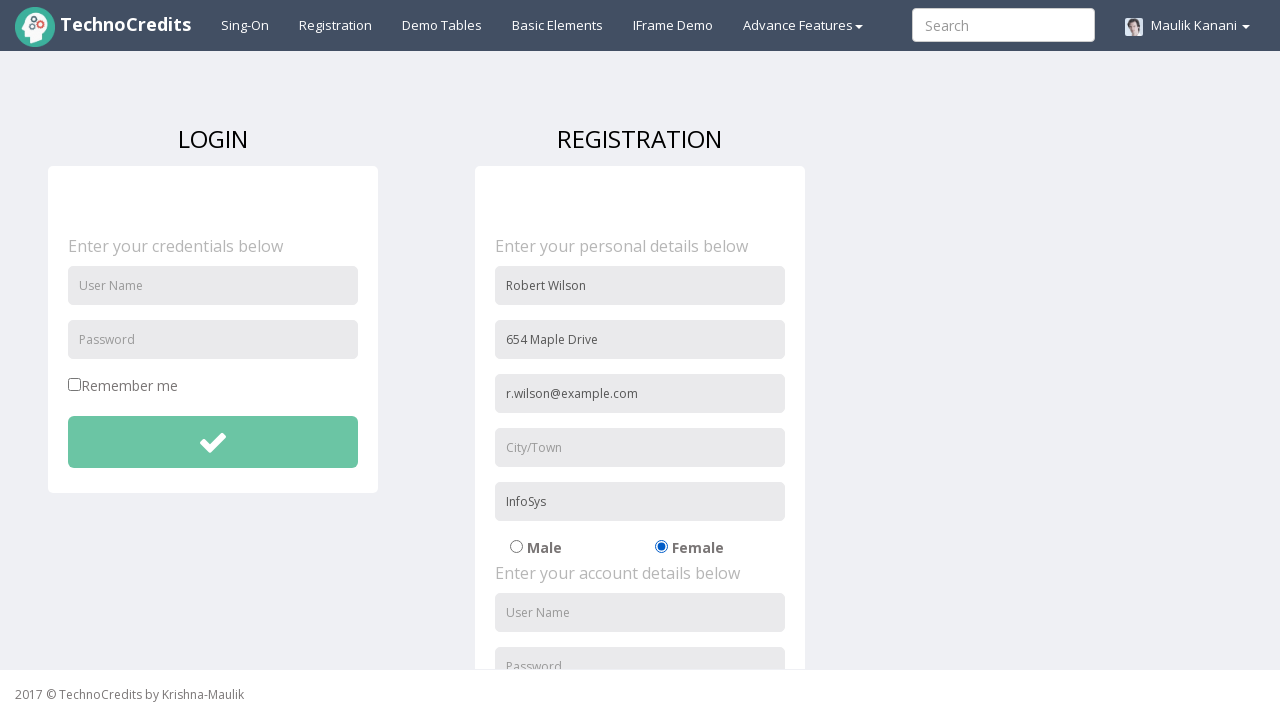

Filled username field with 'rwilson890' on //input[@id='usernameReg']
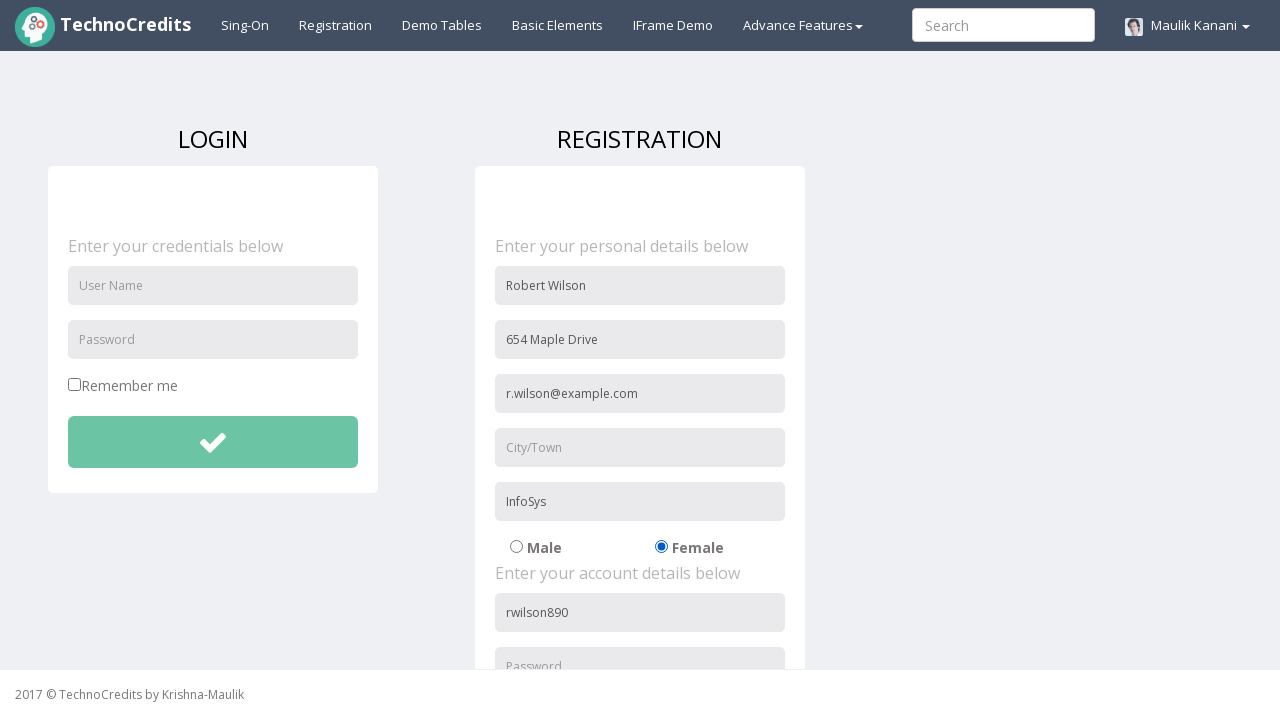

Filled password field with 'WilsonPass890' on //input[@id='passwordReg']
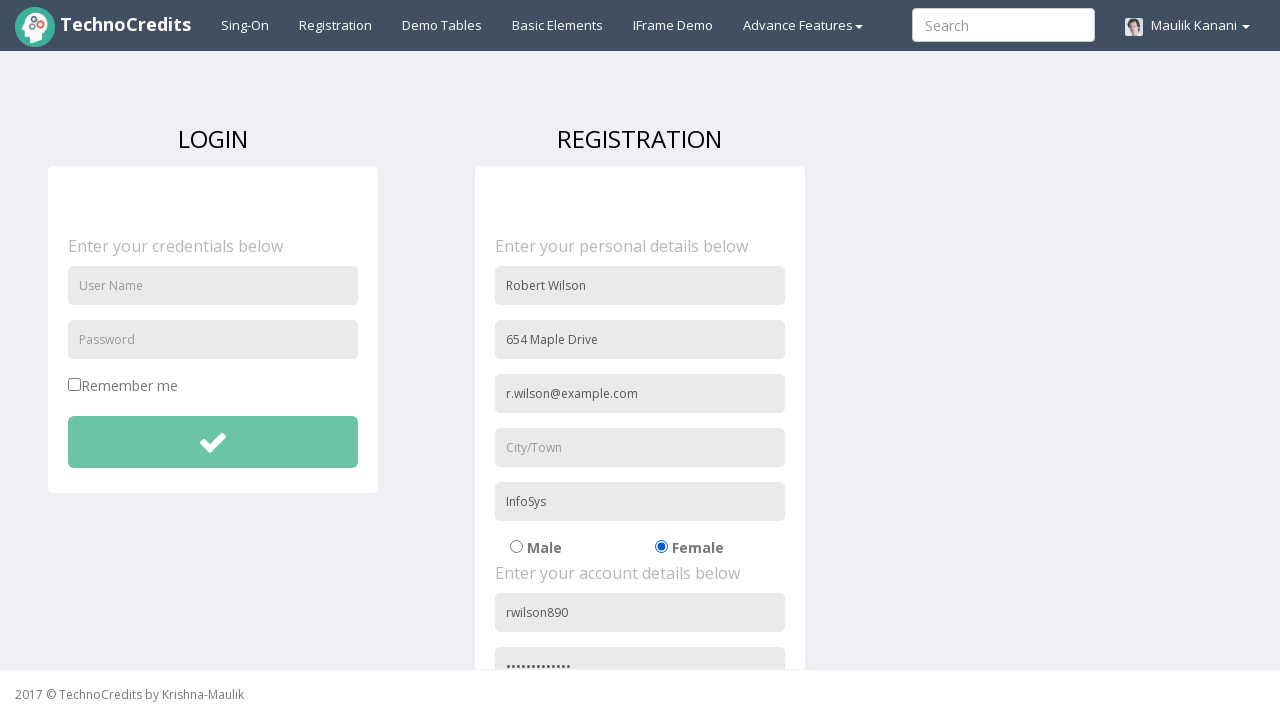

Filled confirm password field with 'WilsonPass890' on //input[@id='repasswordReg']
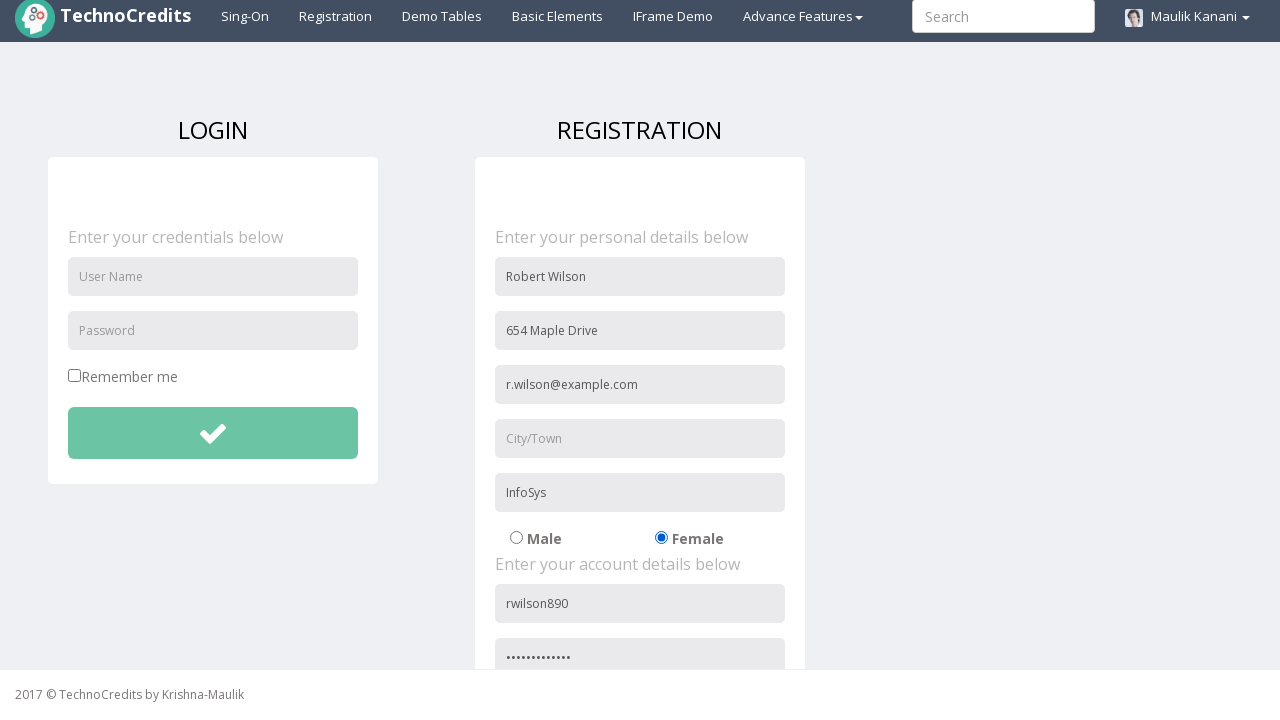

Checked the signup agreement checkbox at (481, 601) on xpath=//input[@id='signupAgreement']
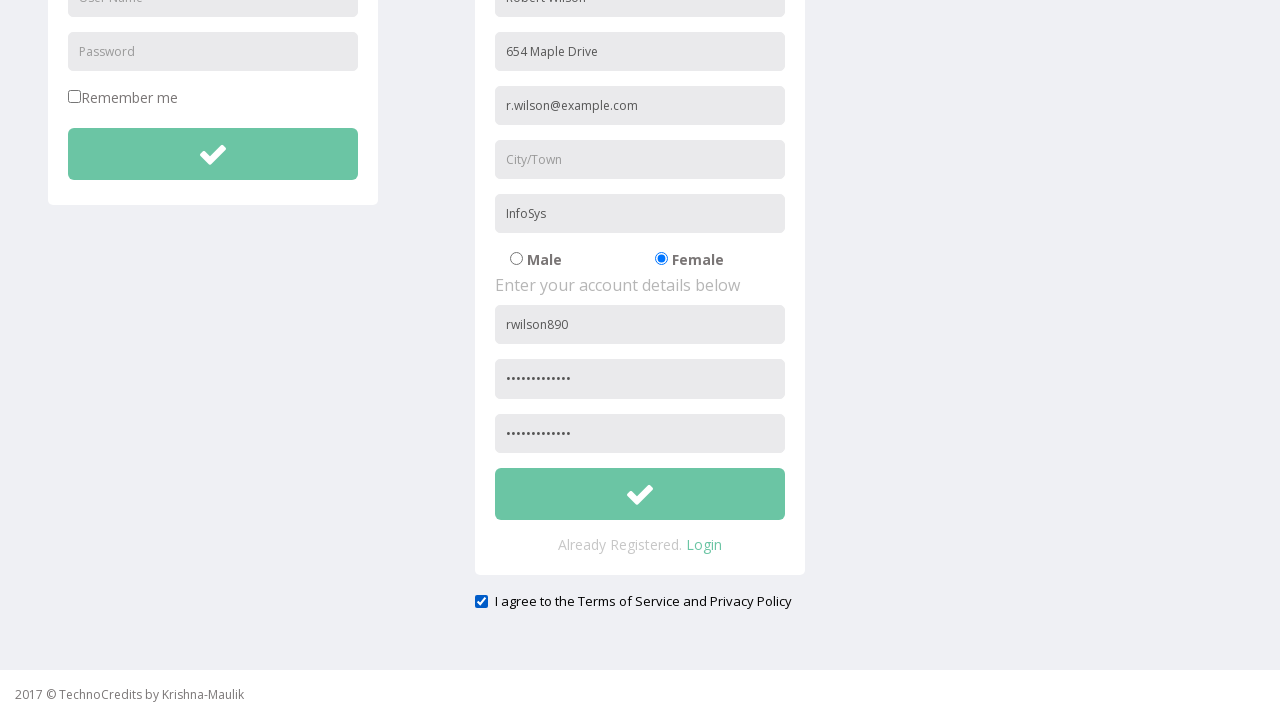

Clicked submit button to trigger validation error for empty city field at (640, 494) on xpath=//button[@id='btnsubmitsignUp']
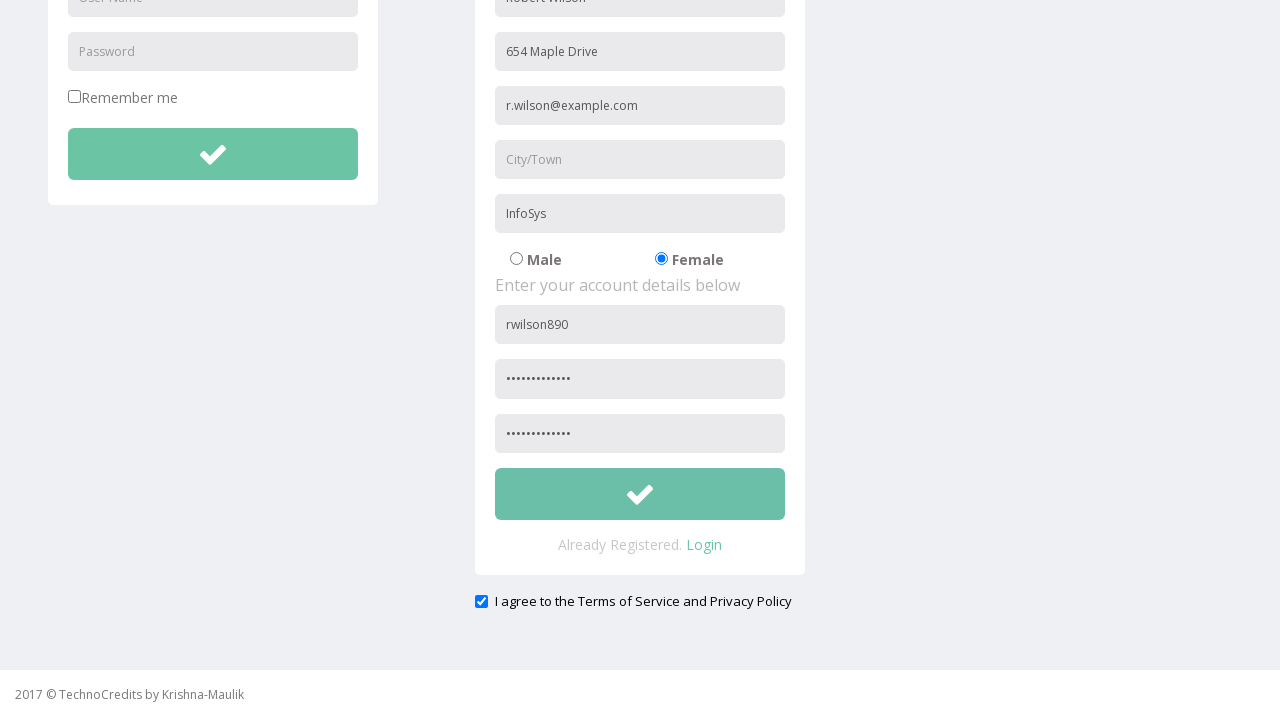

Set up handler to accept validation error dialog
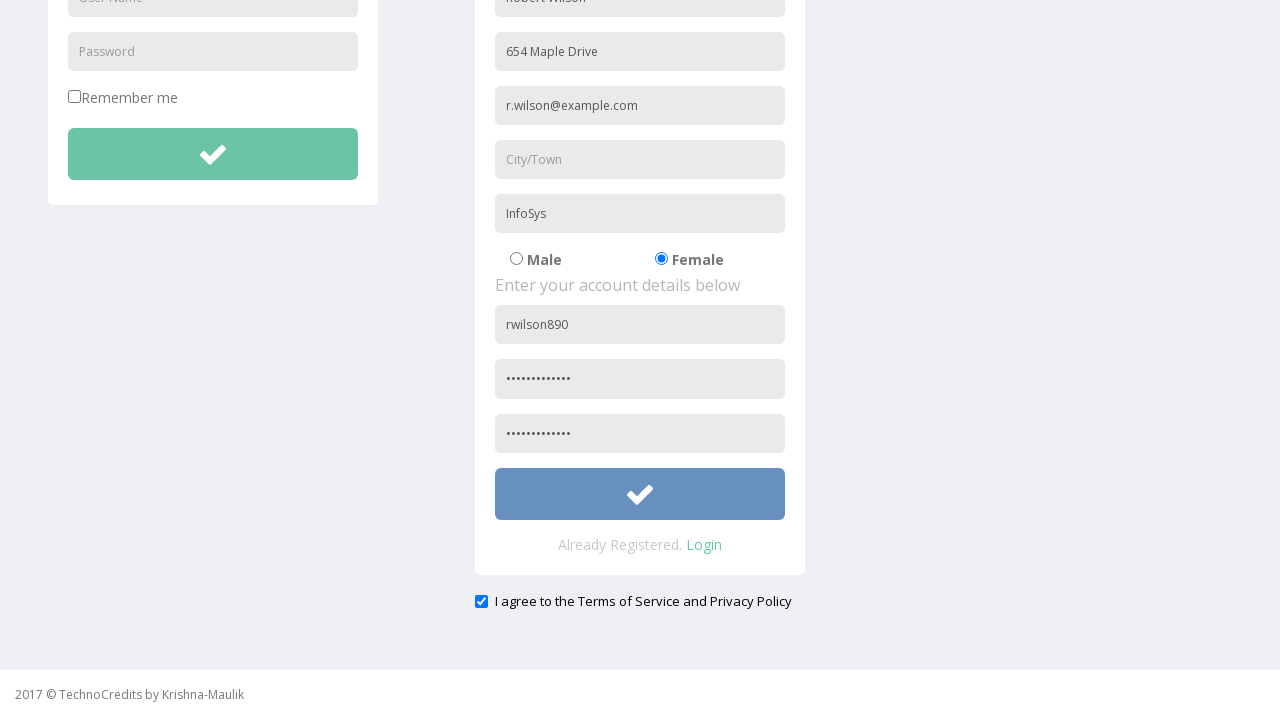

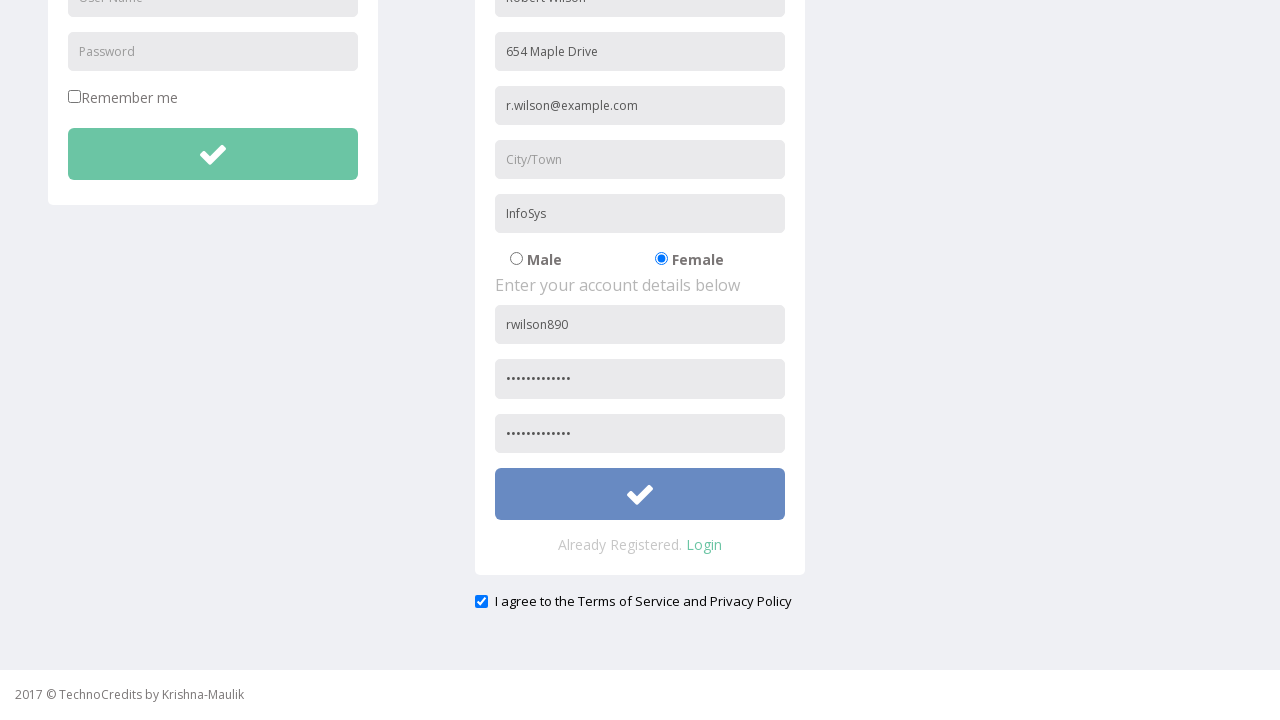